Tests dynamic form controls by enabling and disabling a text input field and verifying the state changes and messages

Starting URL: https://the-internet.herokuapp.com/dynamic_controls

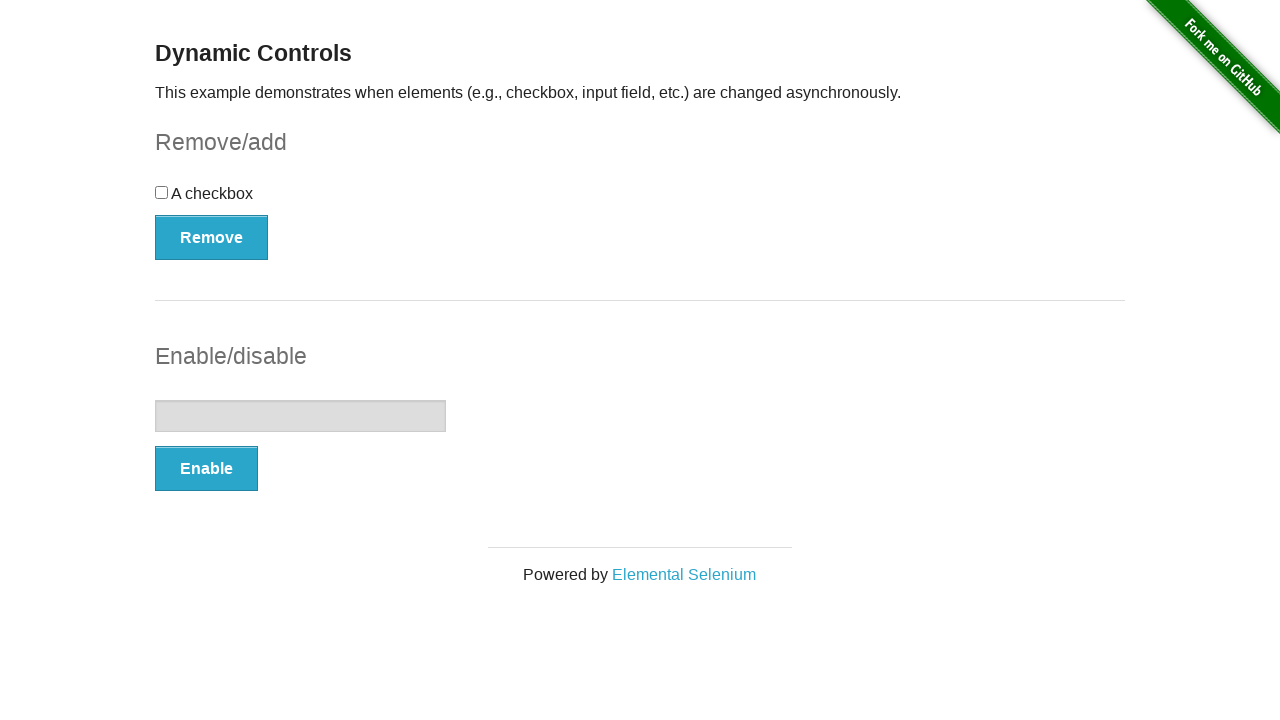

Clicked Enable button to activate text input field at (206, 469) on button:has-text('Enable')
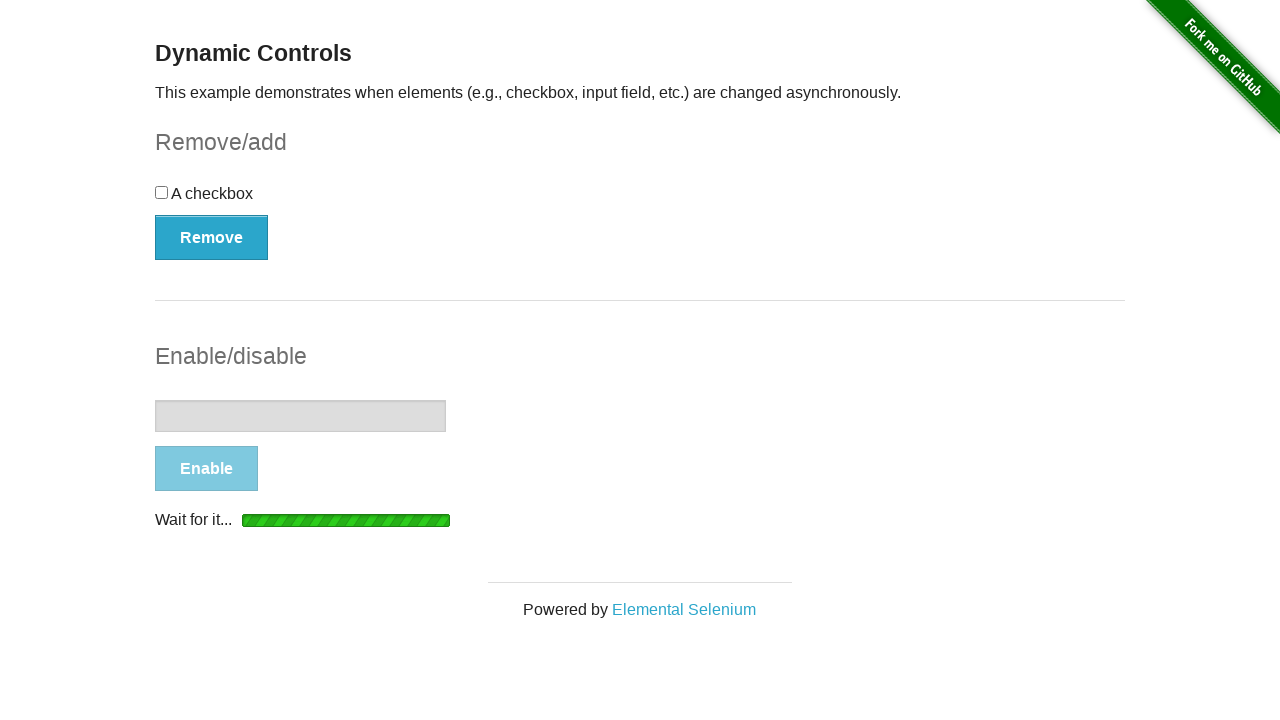

Waited for 'It's enabled!' message to appear
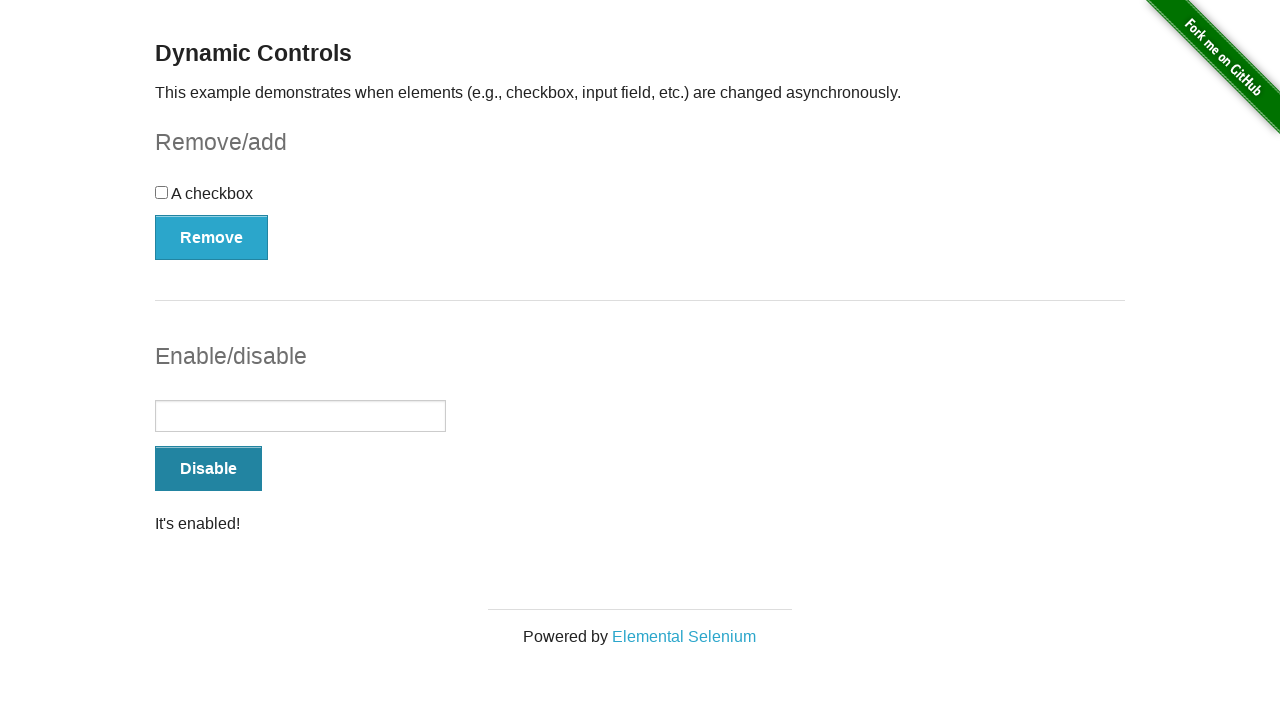

Located text input field
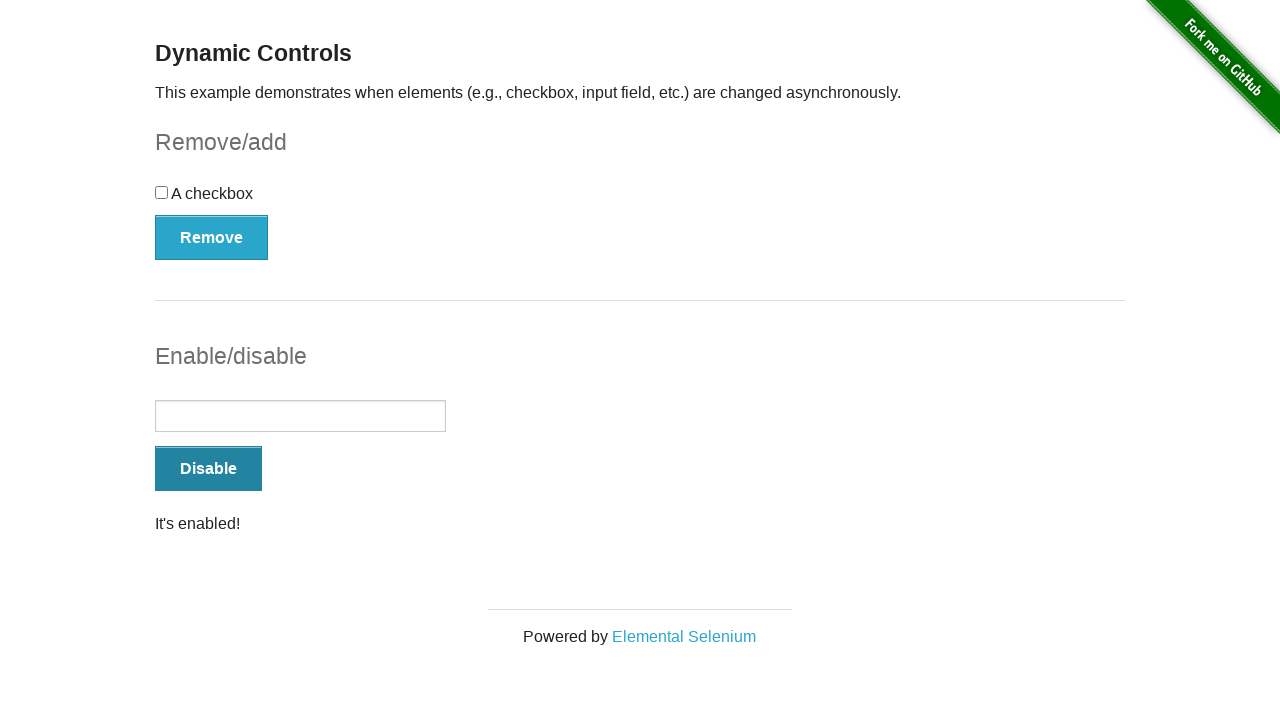

Verified text input field is enabled
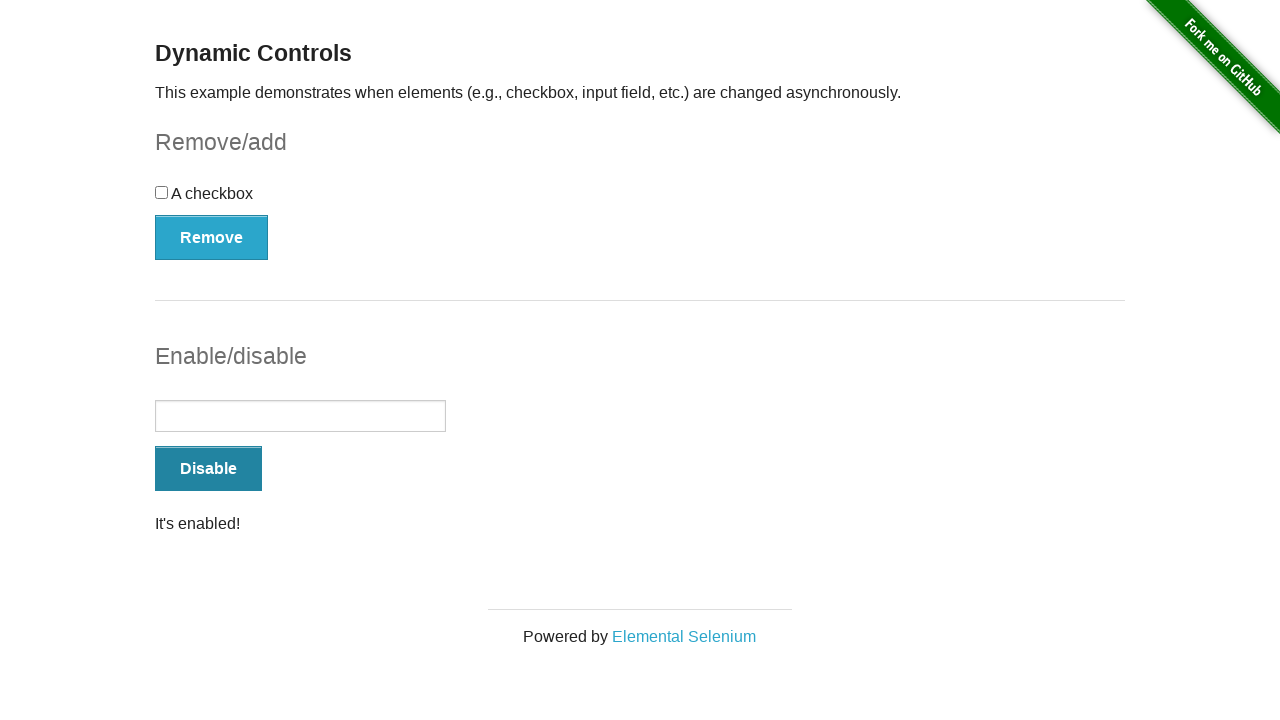

Clicked Disable button to deactivate text input field at (208, 469) on button:has-text('Disable')
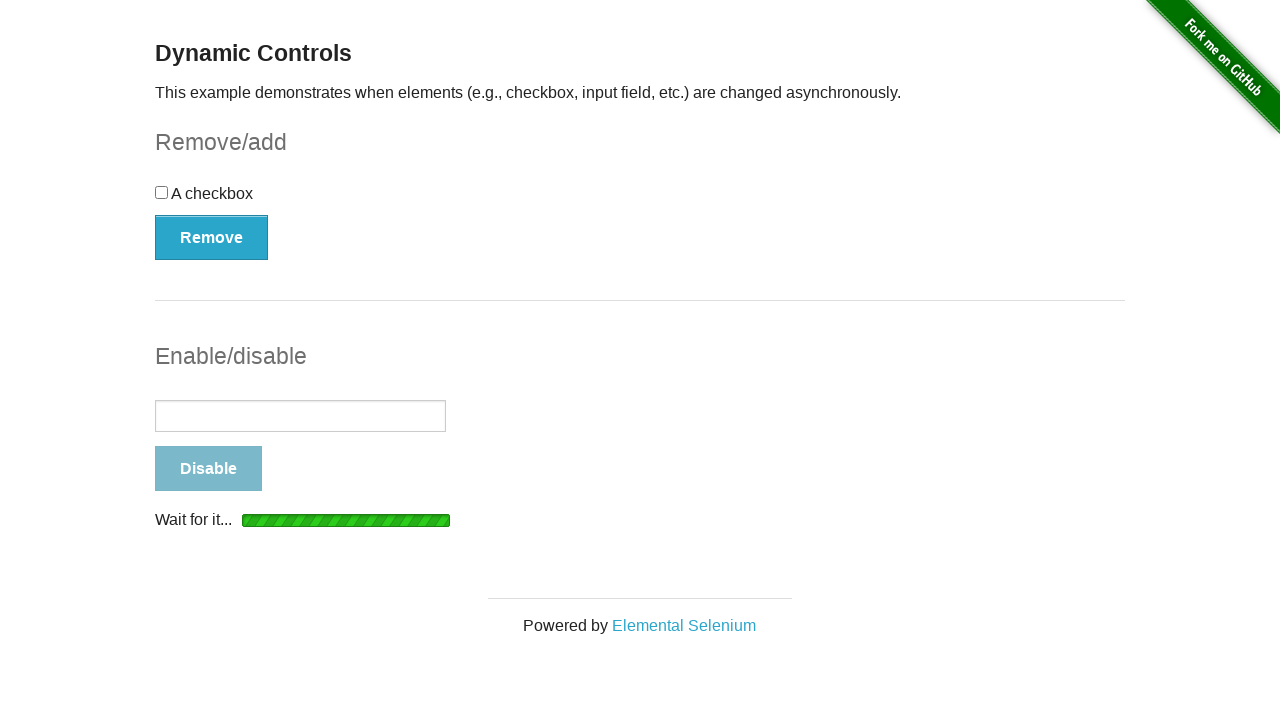

Waited for 'It's disabled!' message to appear
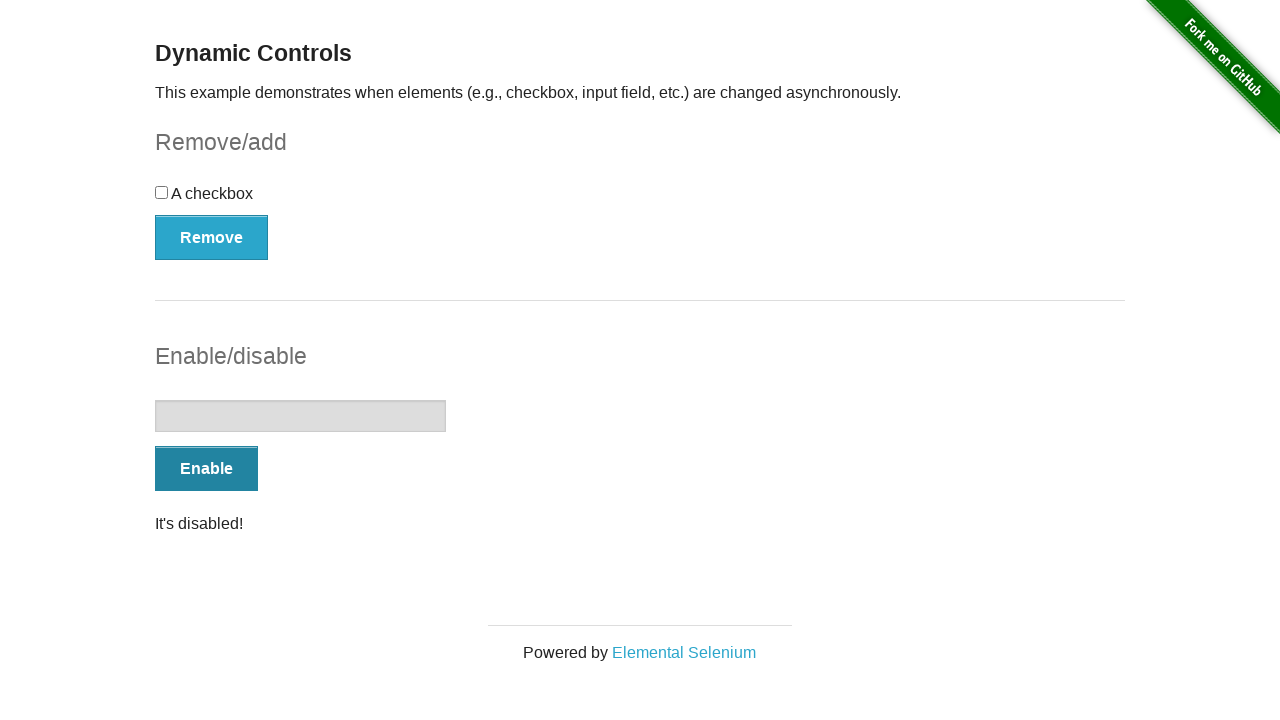

Verified text input field is disabled
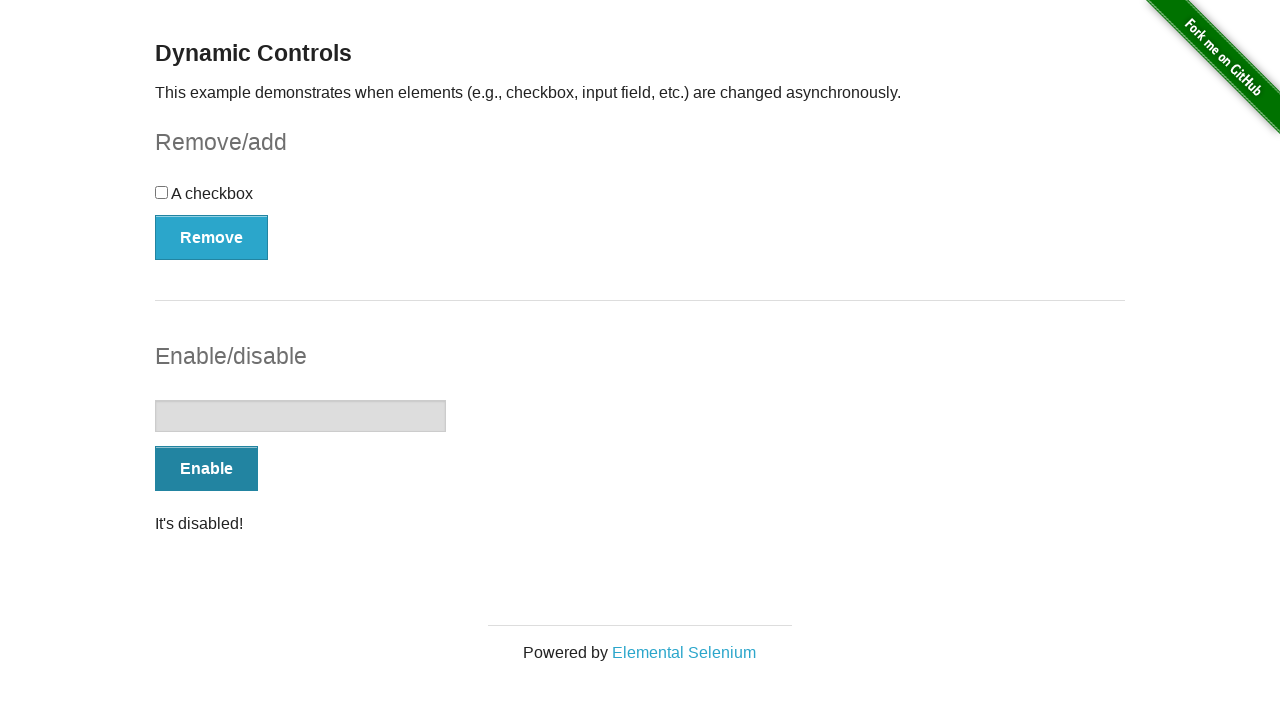

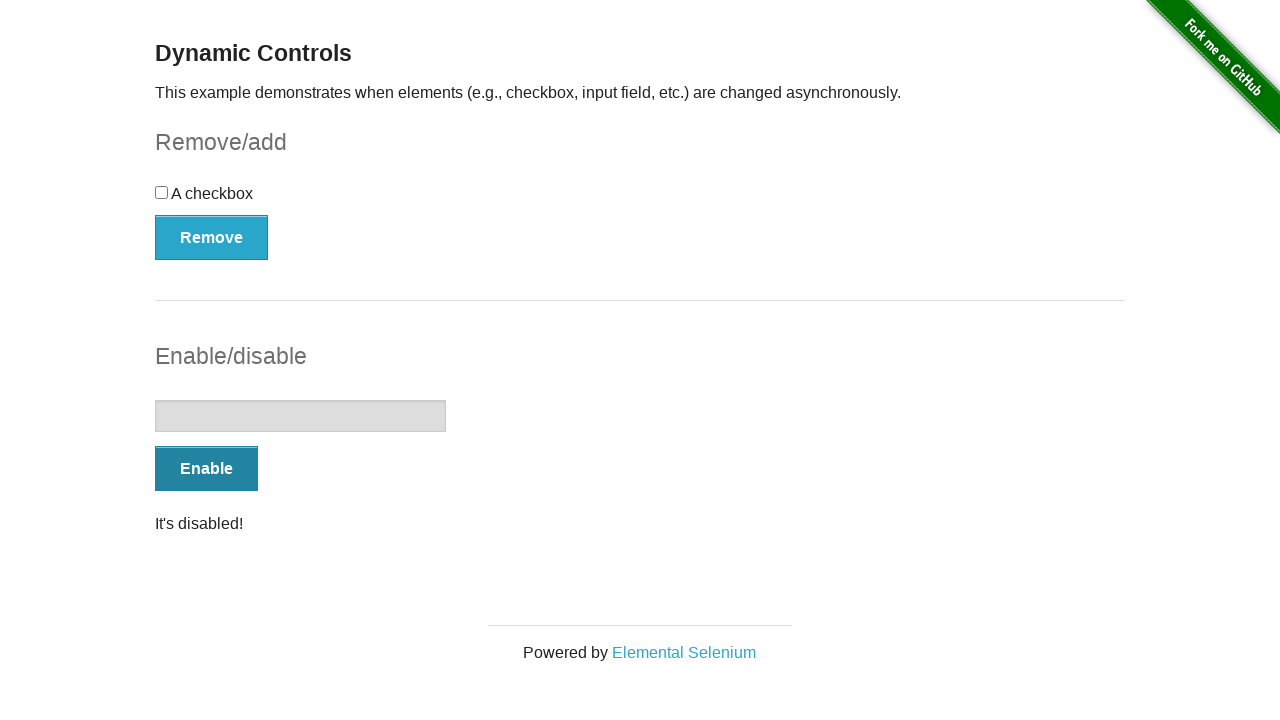